Tests dynamic content loading by clicking a start button and waiting for "Hello World!" text to appear after the loading completes

Starting URL: https://the-internet.herokuapp.com/dynamic_loading/1

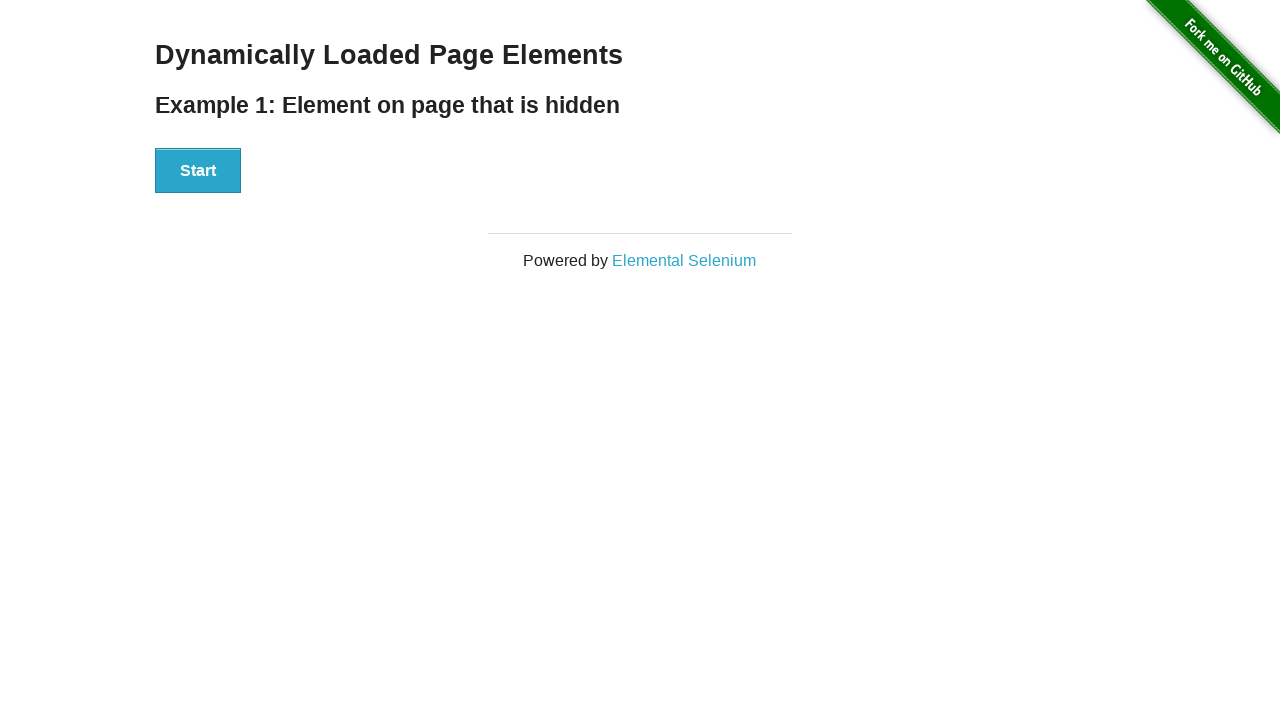

Clicked Start button to begin dynamic loading at (198, 171) on button:has-text('Start')
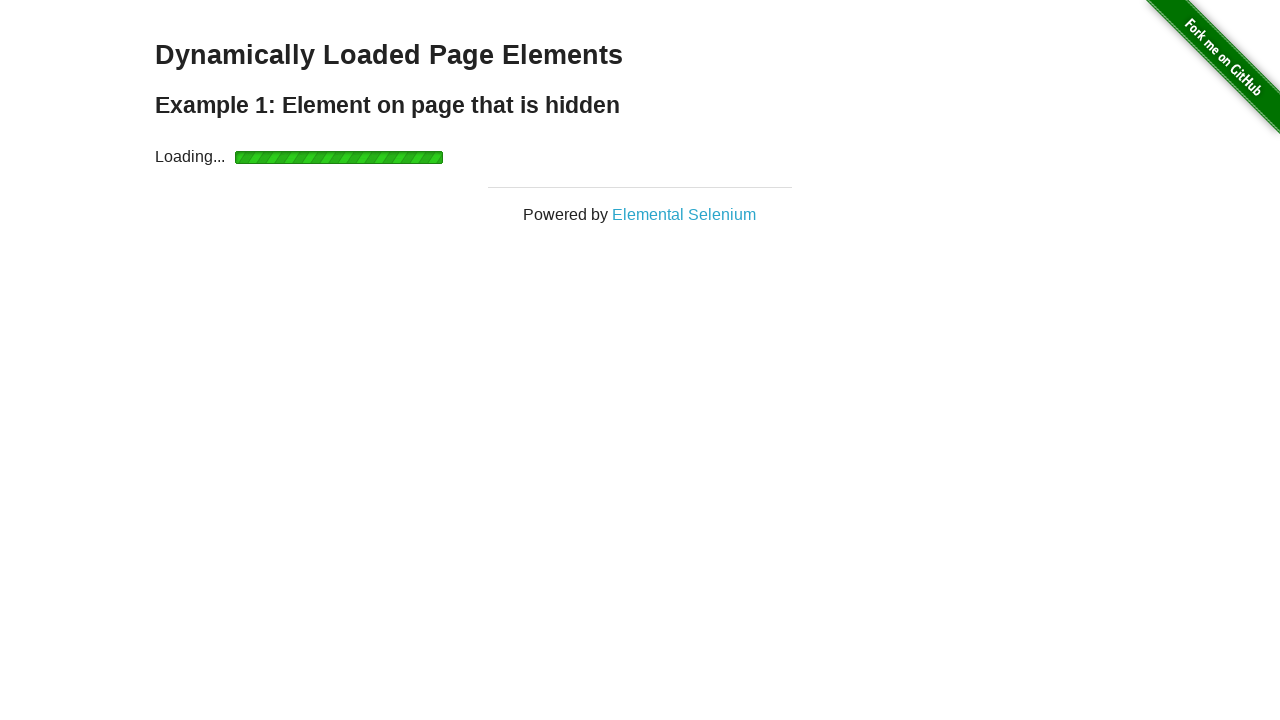

Loading completed and 'Hello World!' text appeared
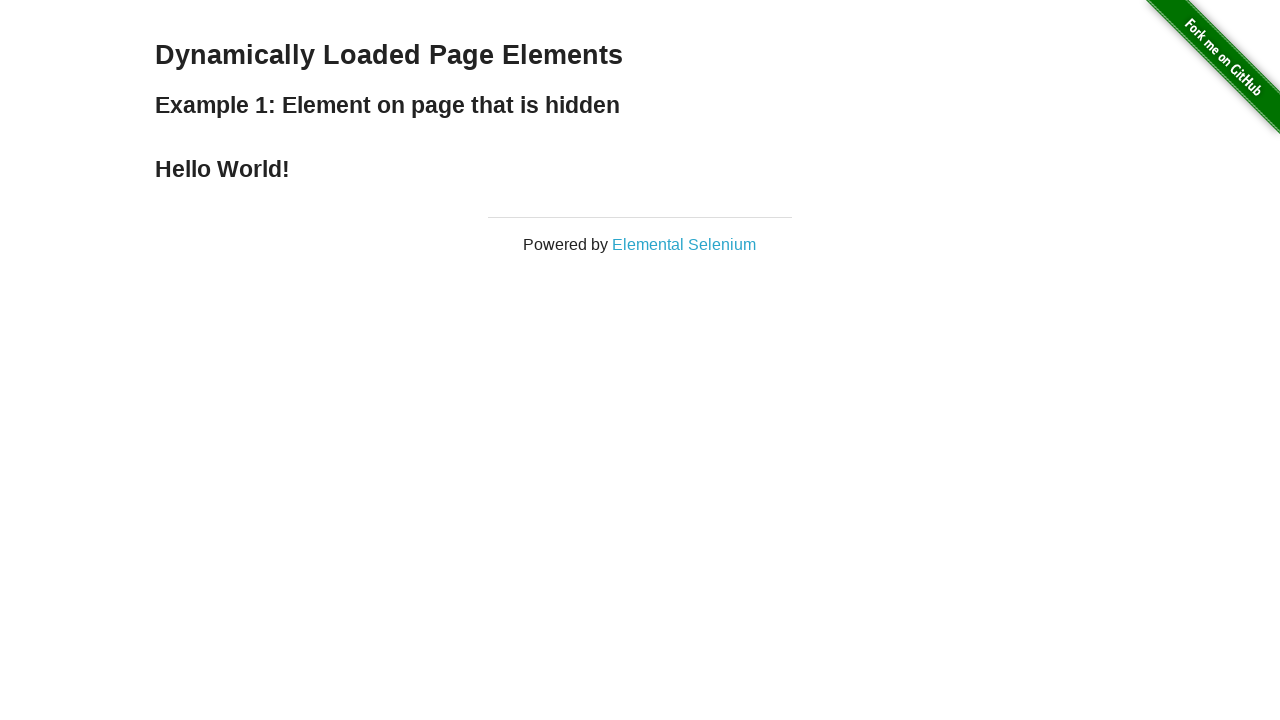

Retrieved text content from h4 element
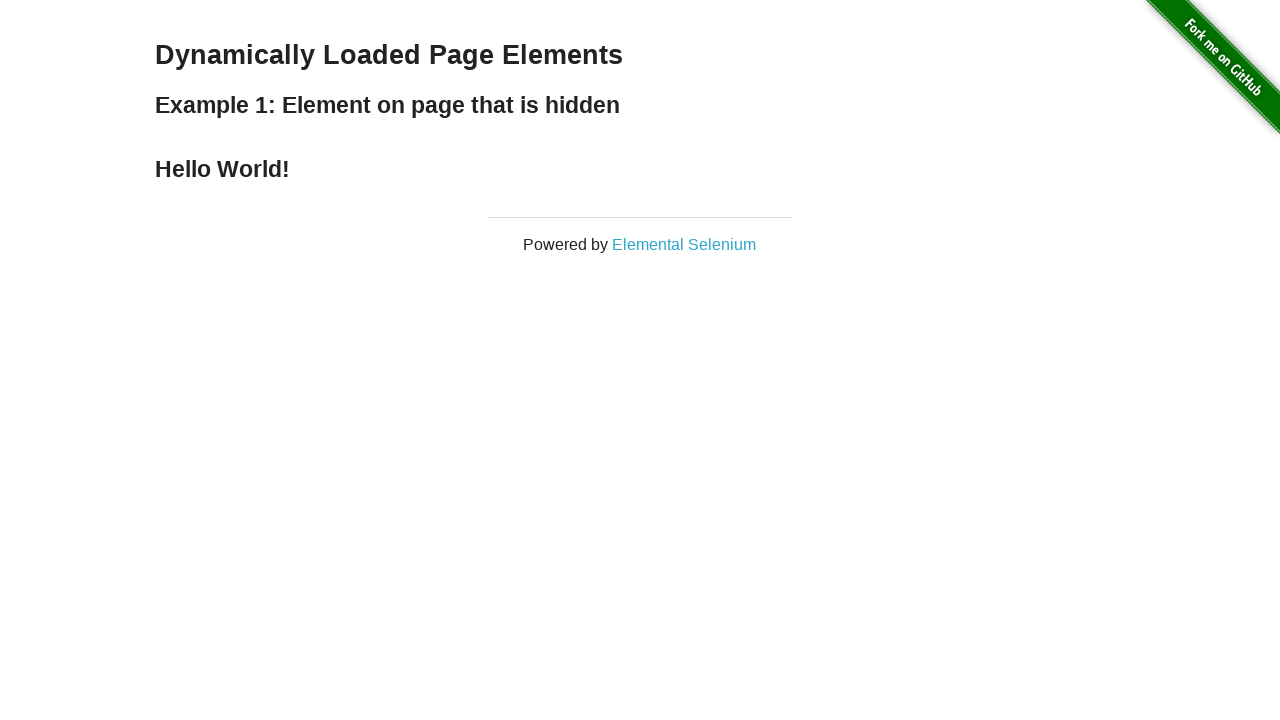

Assertion passed: text content is 'Hello World!'
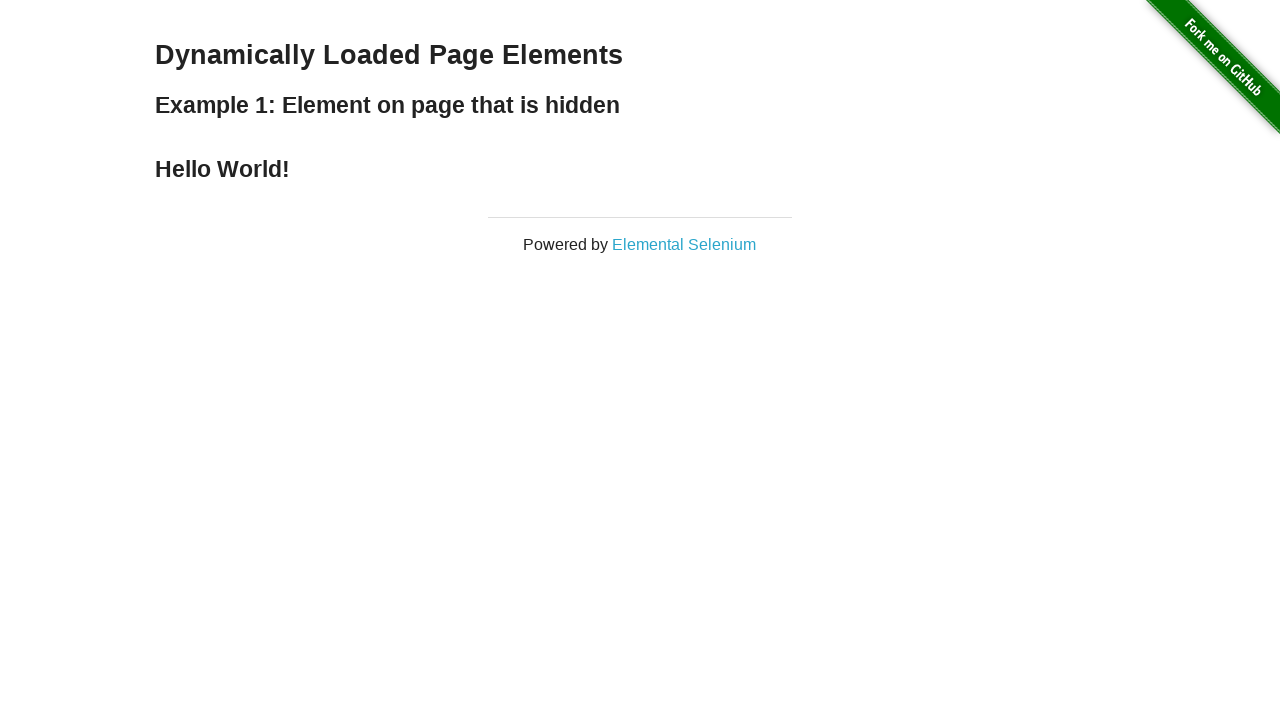

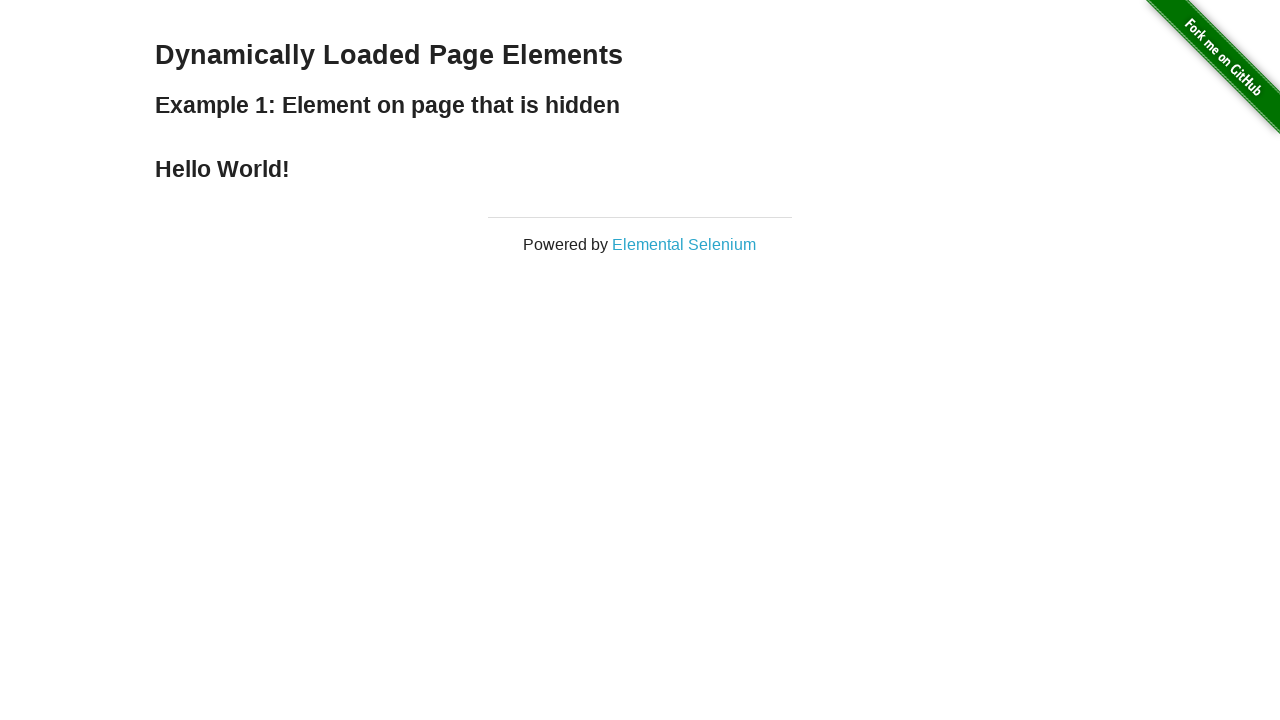